Tests clicking a button with a dynamic ID on the UI Testing Playground website to verify handling of elements with changing identifiers

Starting URL: http://uitestingplayground.com/dynamicid

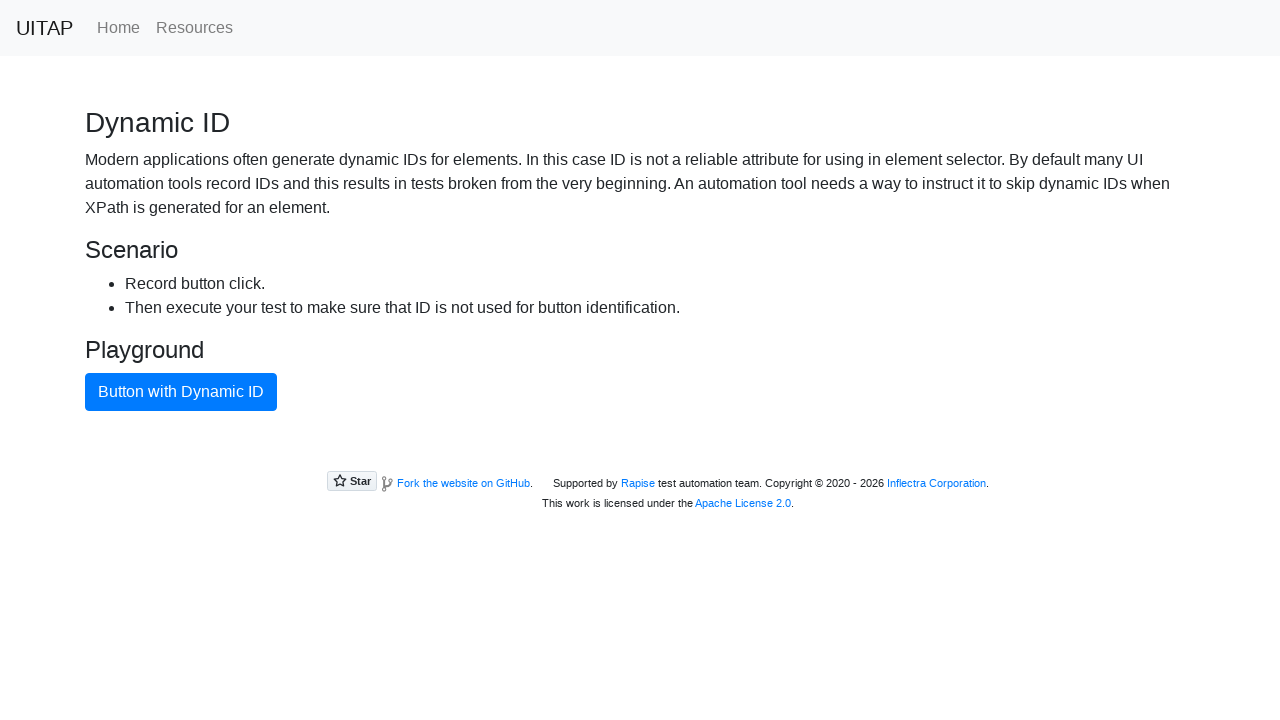

Navigated to UI Testing Playground dynamic ID page
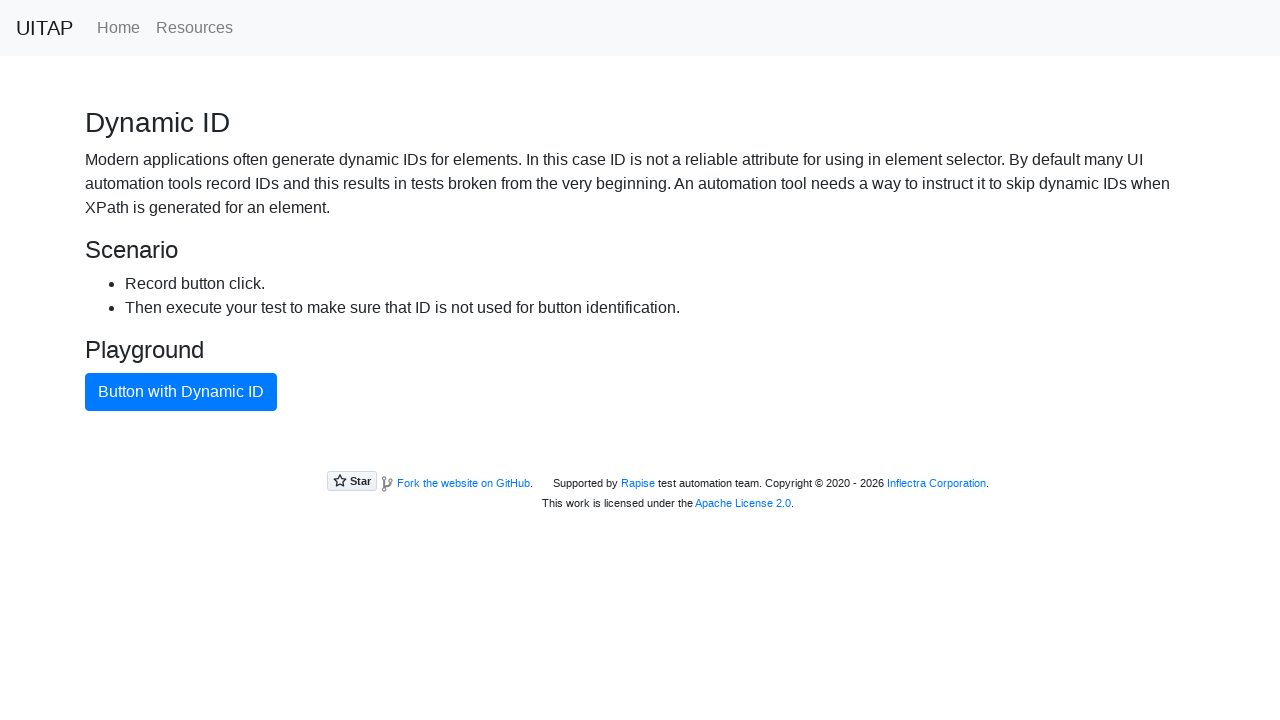

Clicked button with dynamic ID at (181, 392) on .btn[type='button']
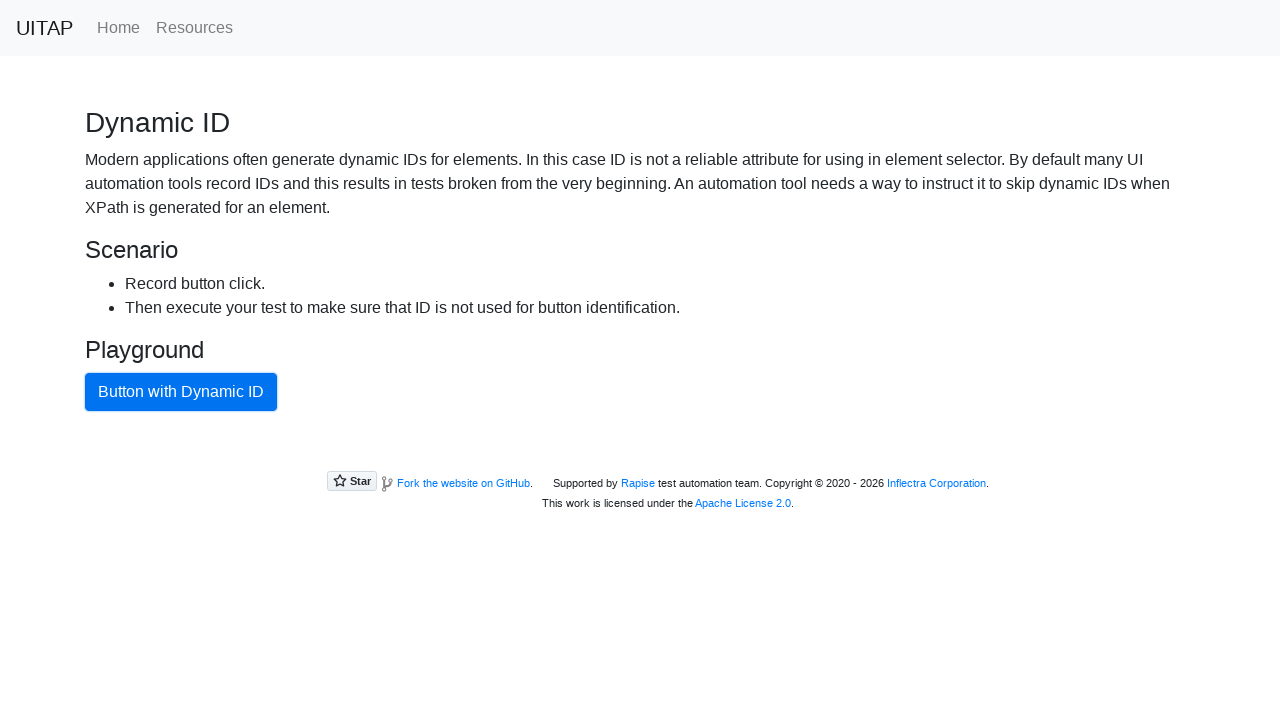

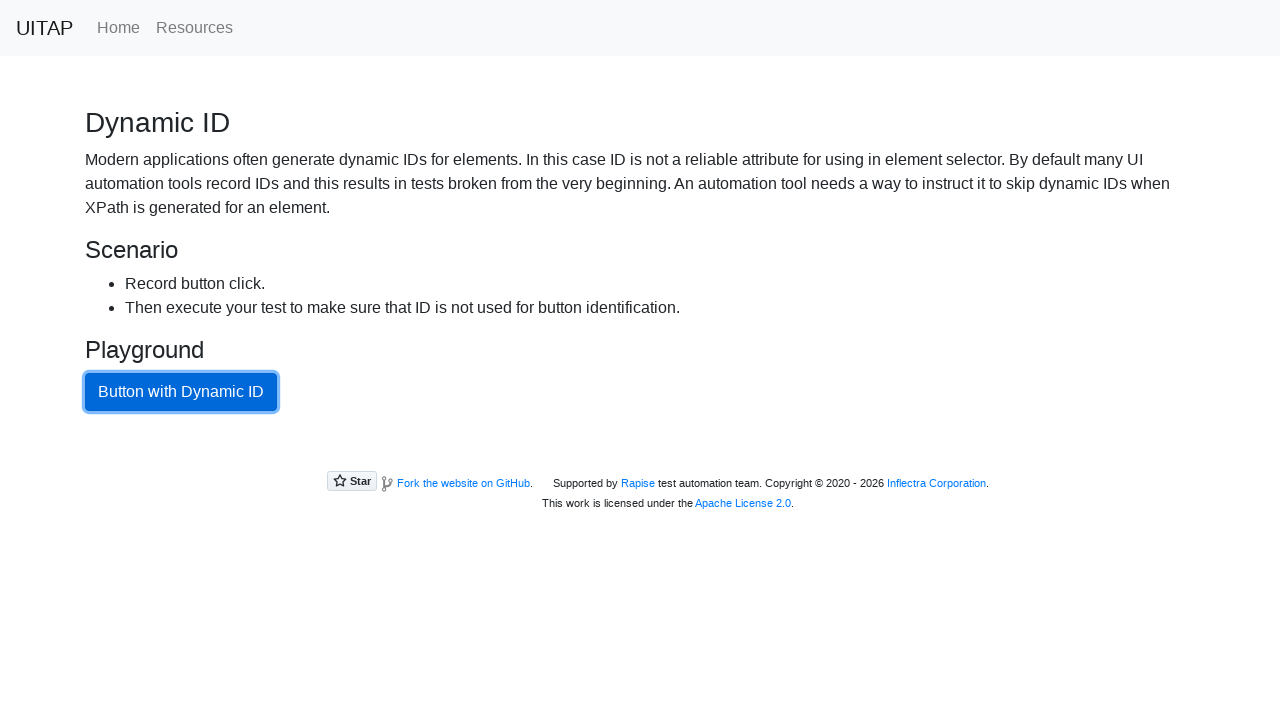